Tests drag and drop functionality on jQuery UI's draggable demo by switching to an iframe and dragging an element by a specified offset

Starting URL: https://jqueryui.com/draggable/

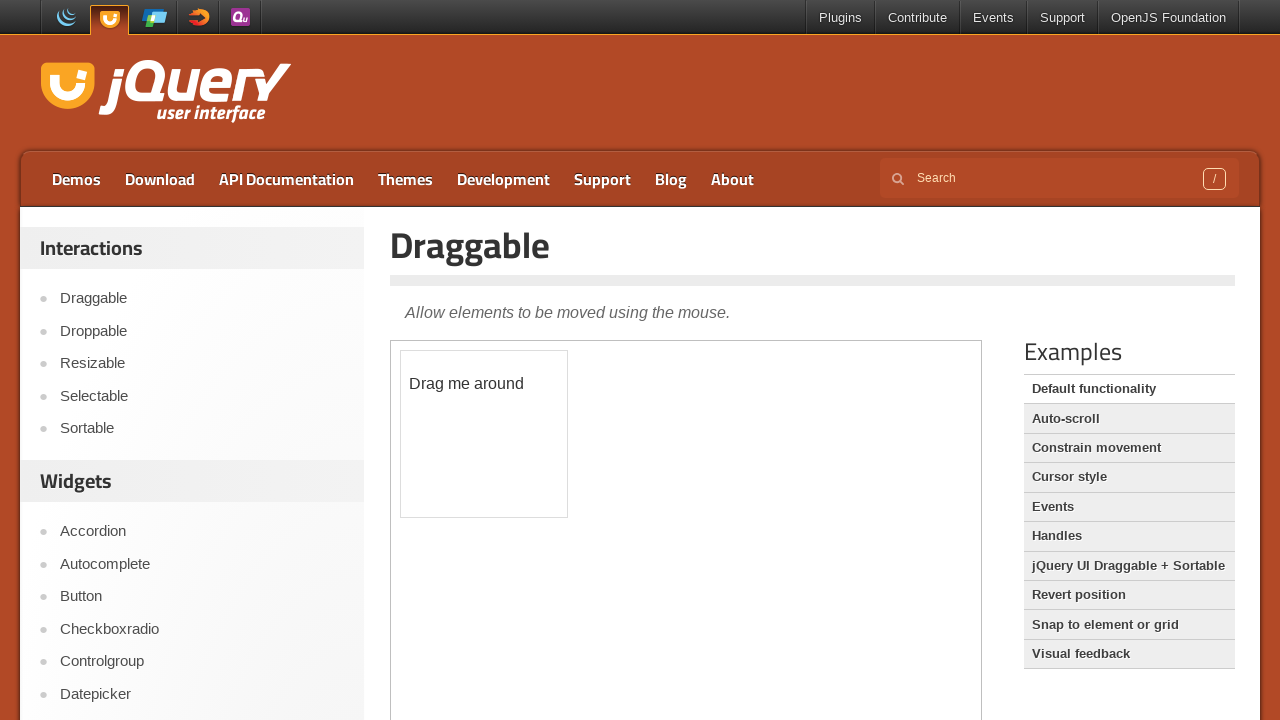

Located iframe containing draggable demo
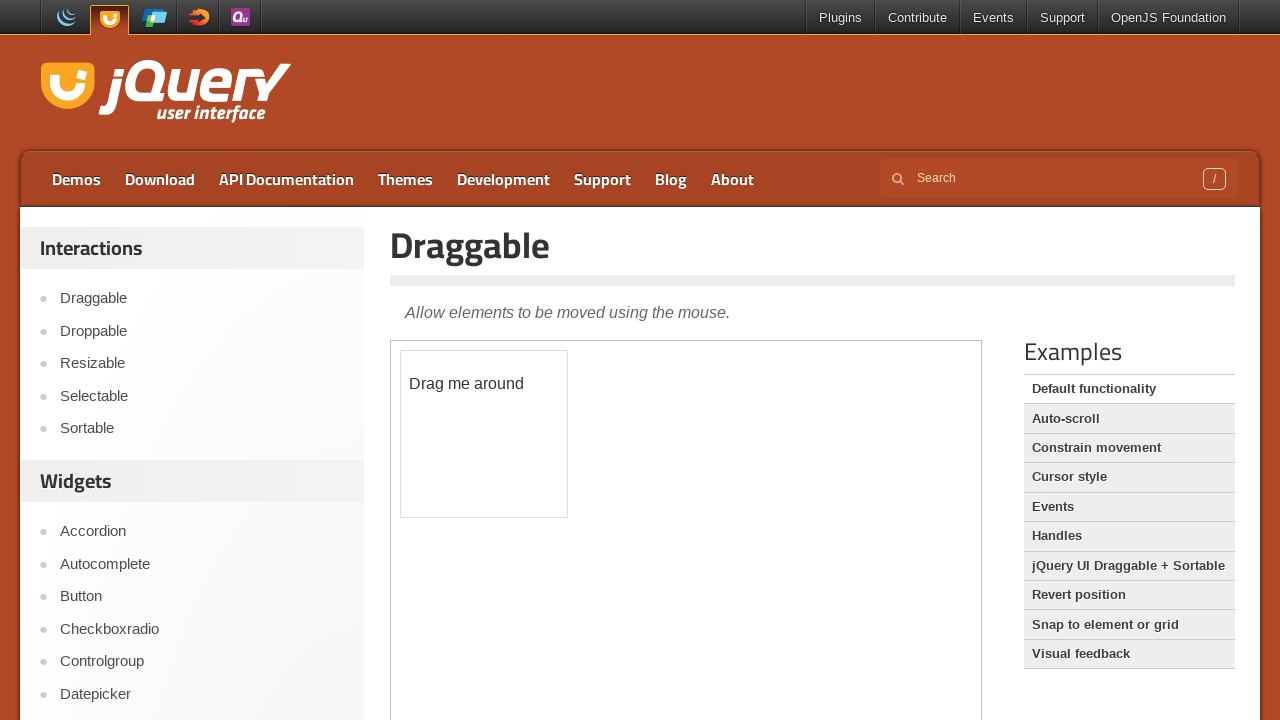

Located draggable element within iframe
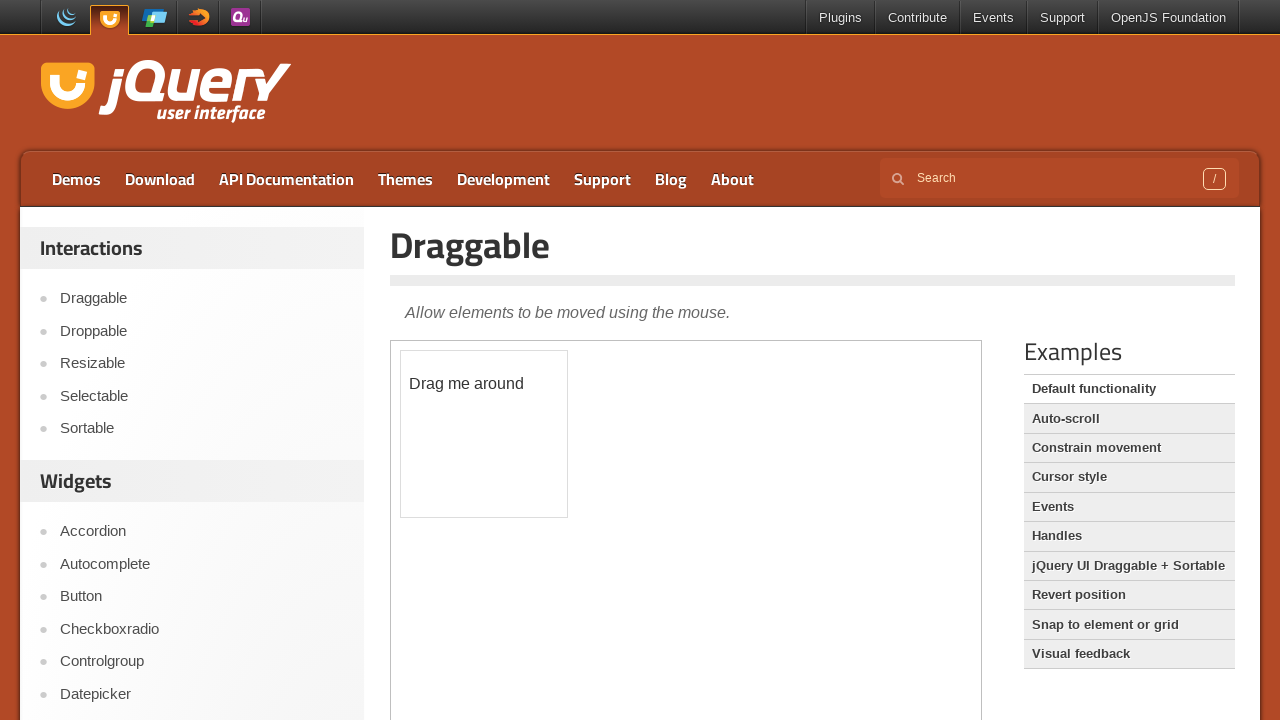

Dragged element 50px right and 70px down at (451, 421)
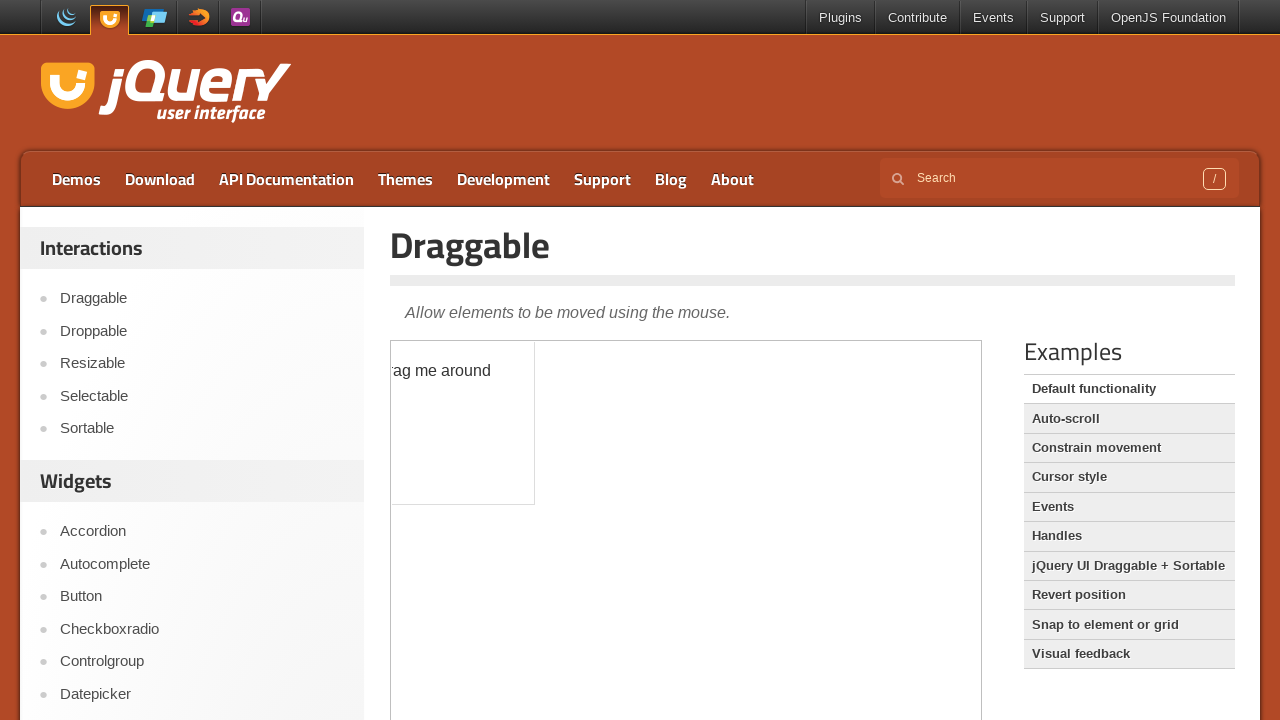

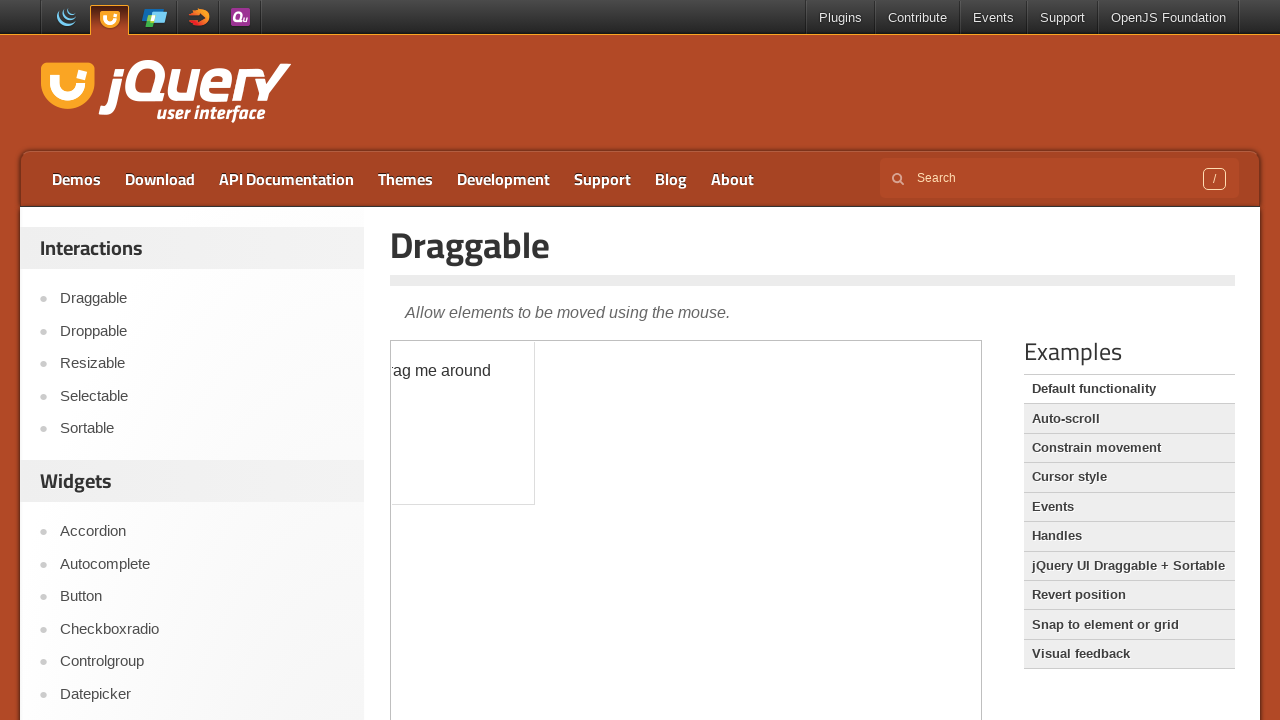